Tests a form submission on DemoQA by filling in name, email, and address fields, then verifying the submission was successful

Starting URL: http://demoqa.com/text-box

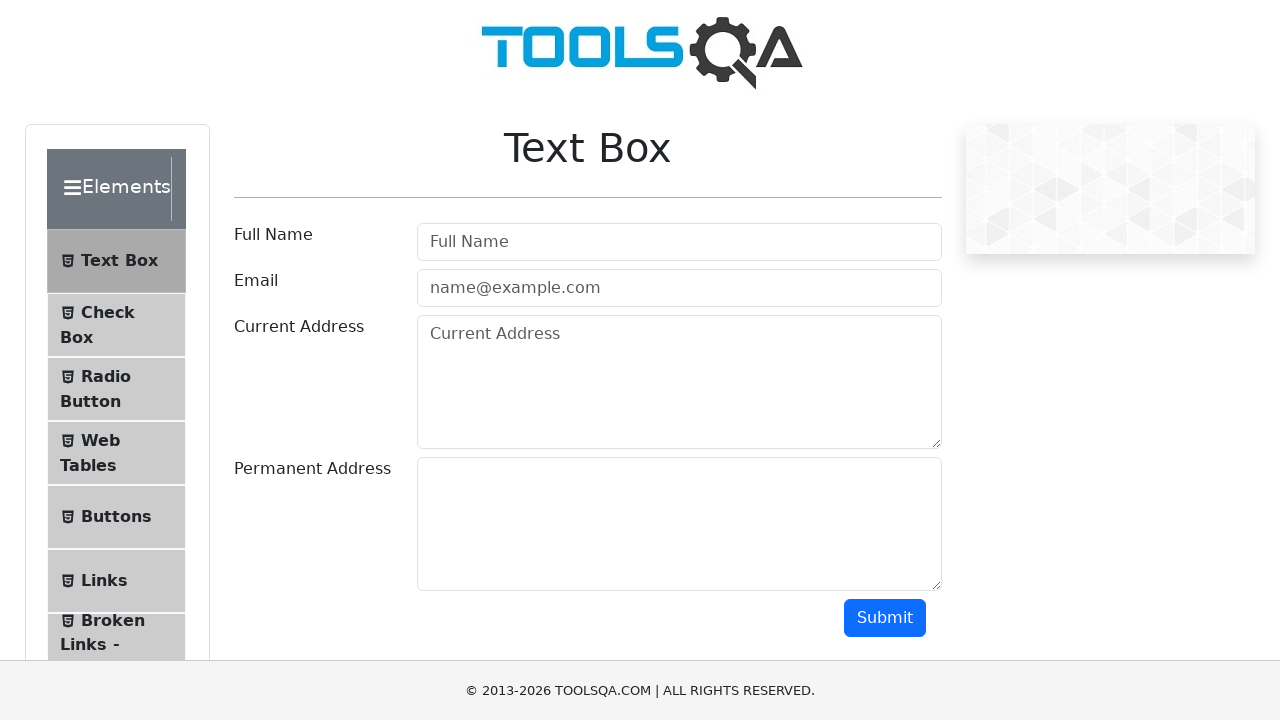

Filled username field with 'Automation' on #userName
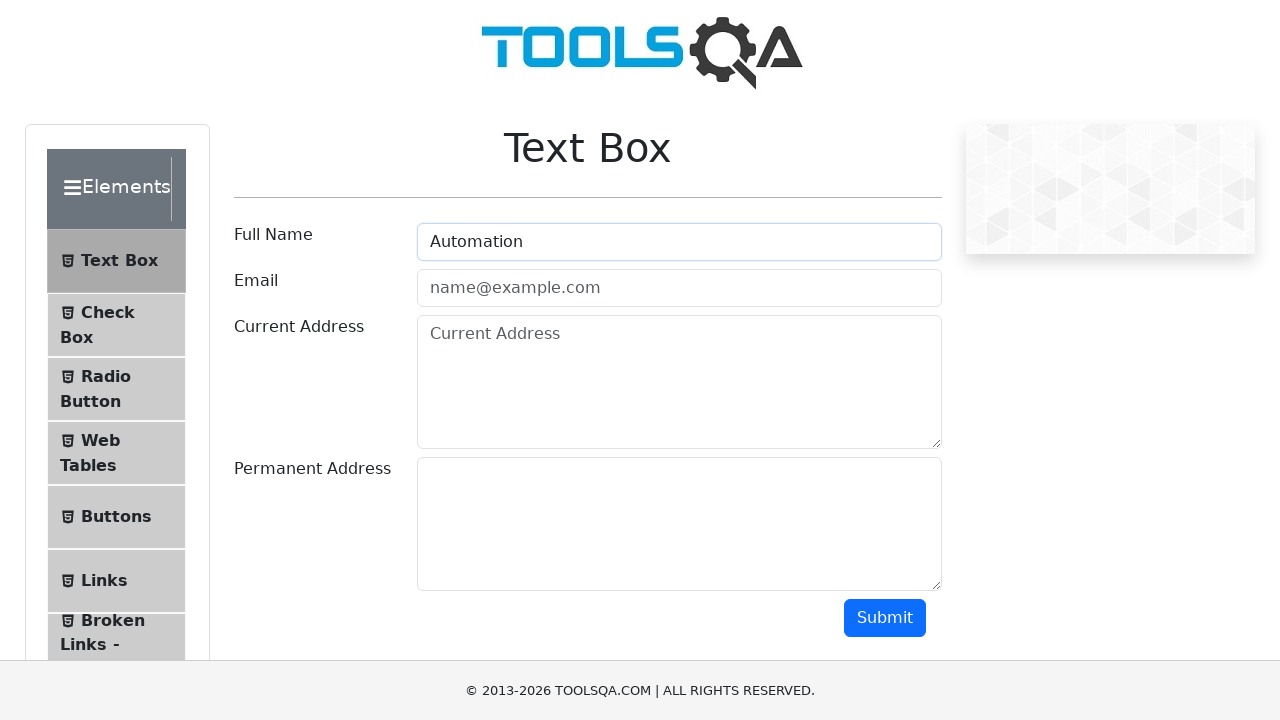

Filled email field with 'Testing@gmail.com' on #userEmail
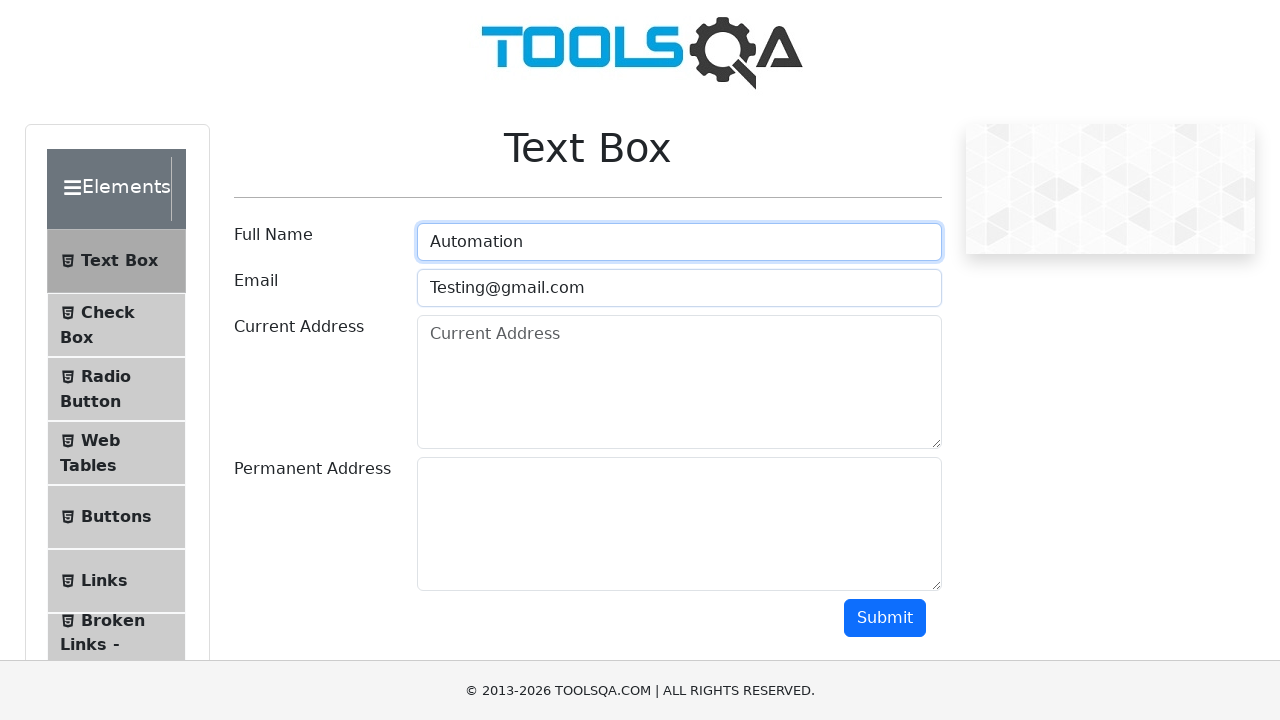

Filled current address field with 'Testing Current Address' on #currentAddress
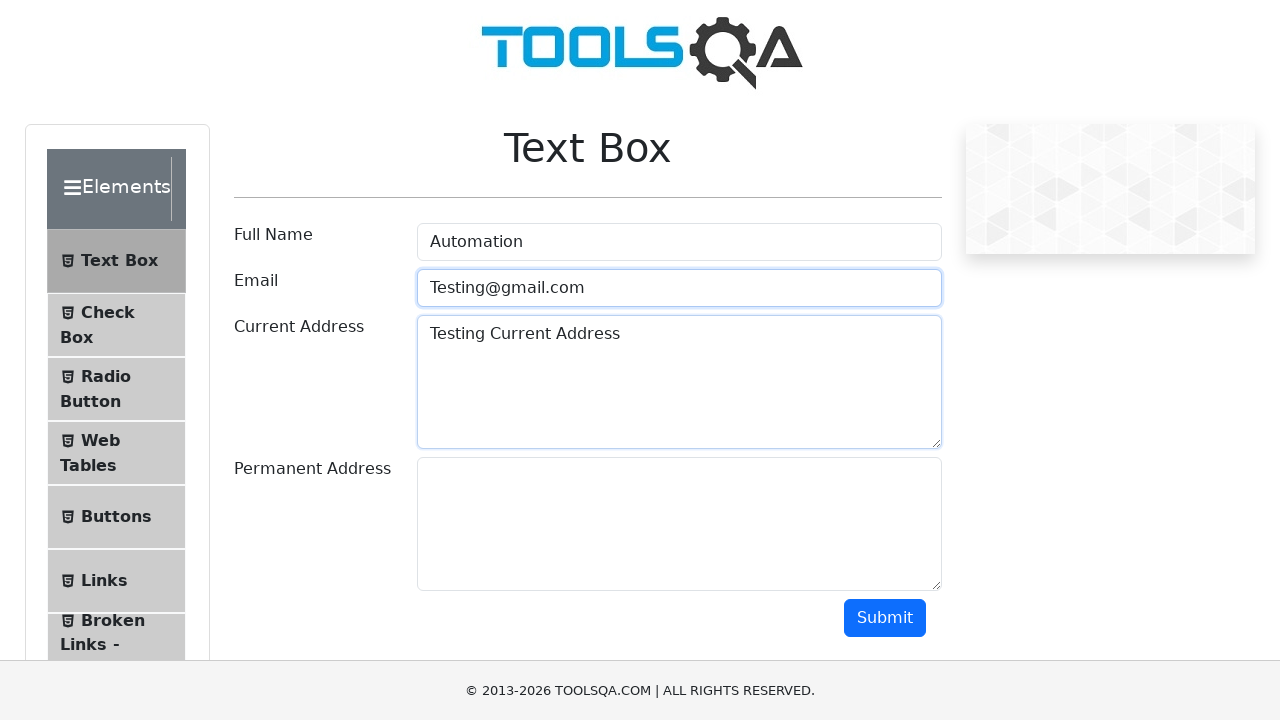

Filled permanent address field with 'Testing Permanent Address' on #permanentAddress
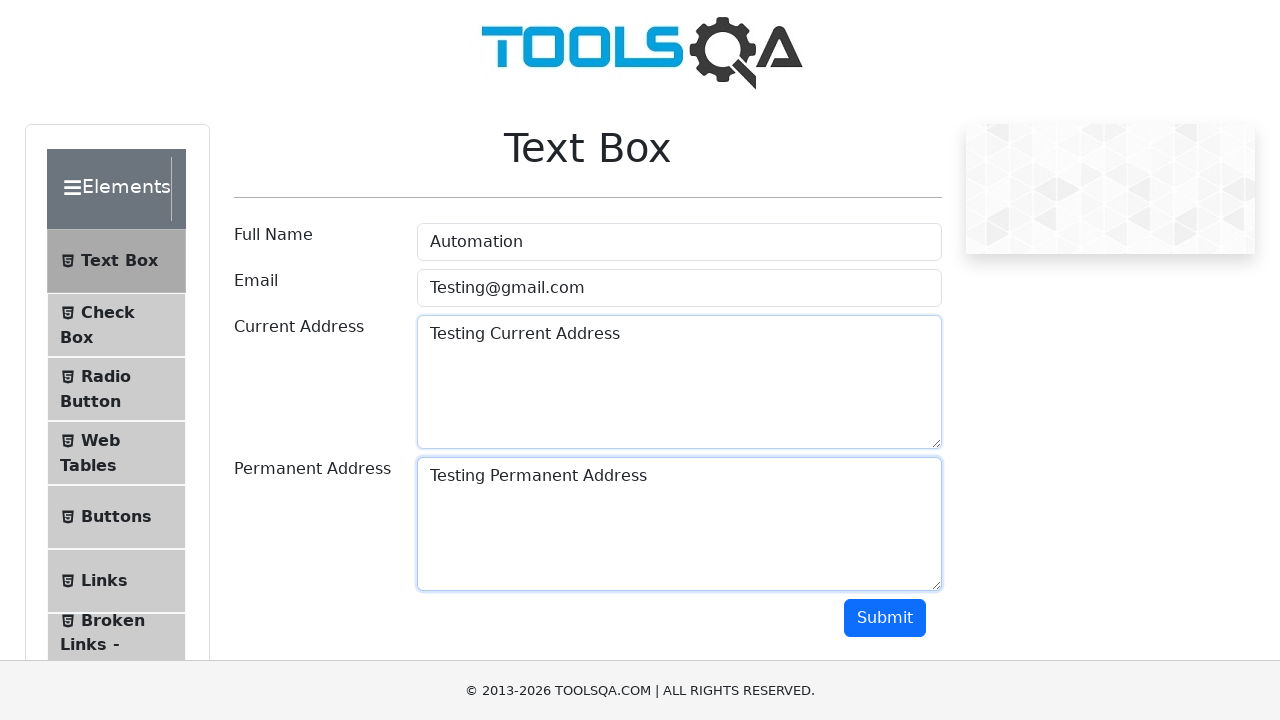

Clicked the Submit button to submit the form at (885, 618) on text=Submit
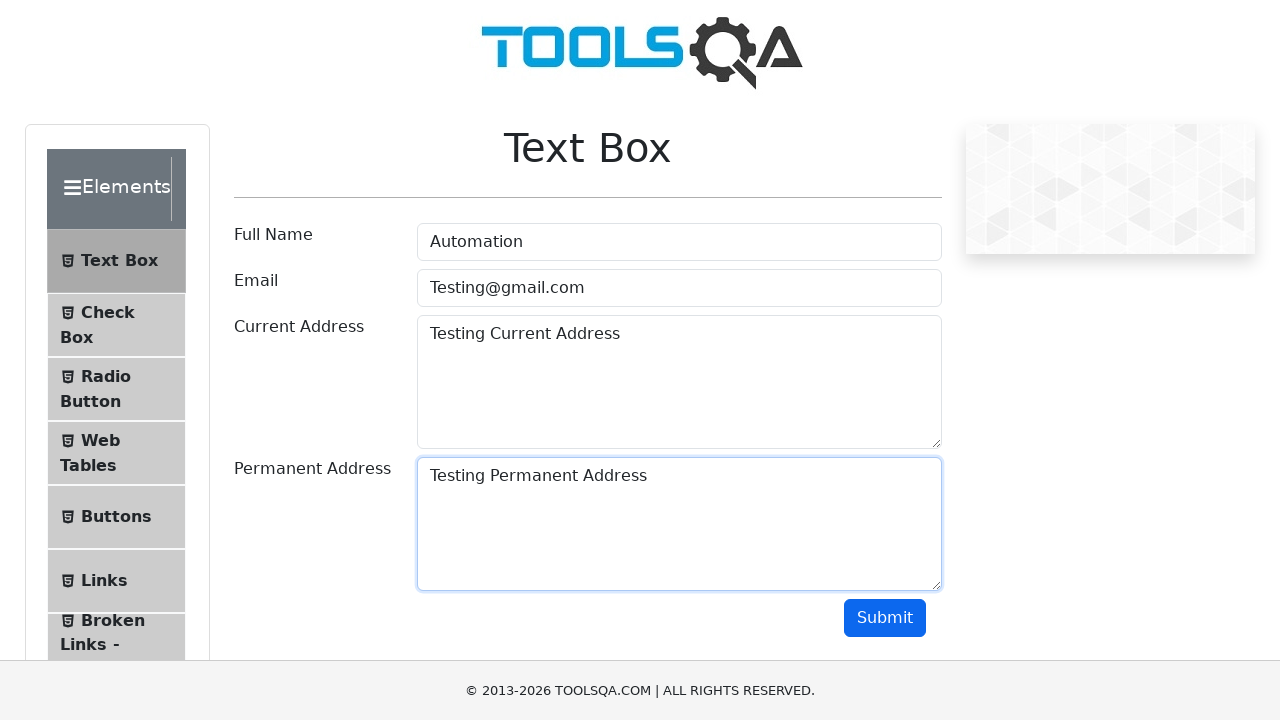

Form submission results appeared with user name displayed
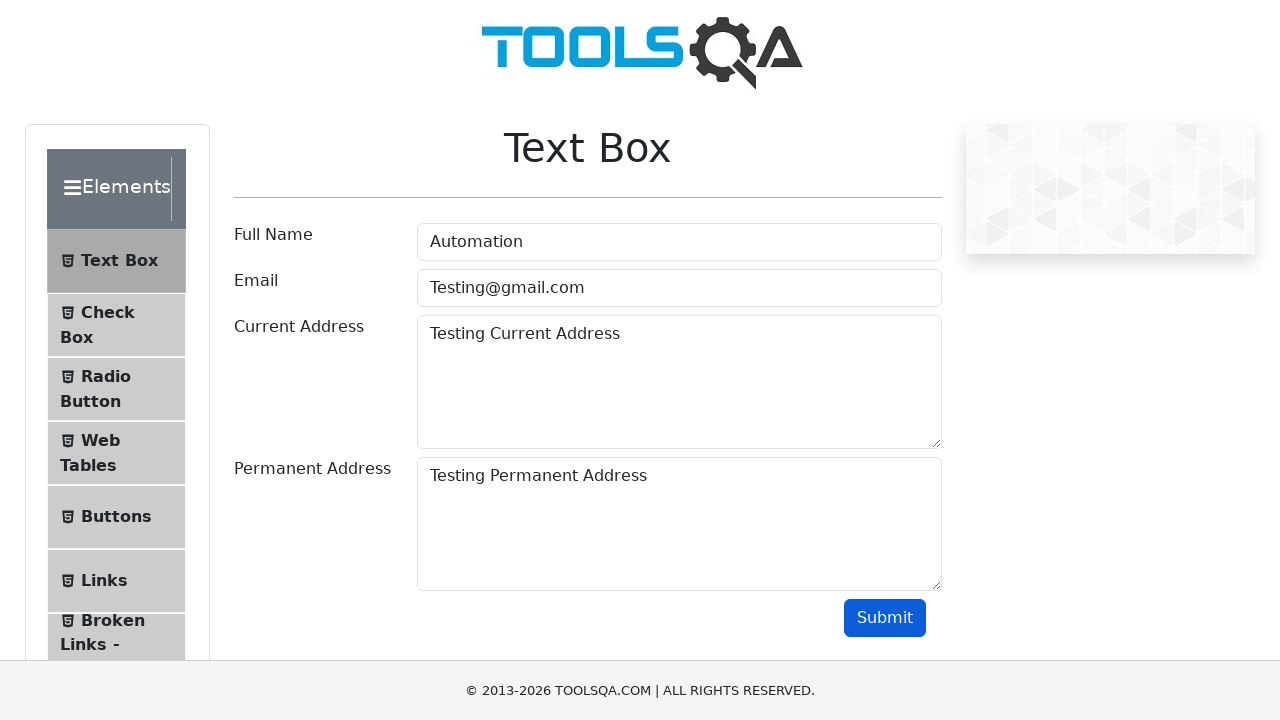

Verified that URL contains 'demoqa'
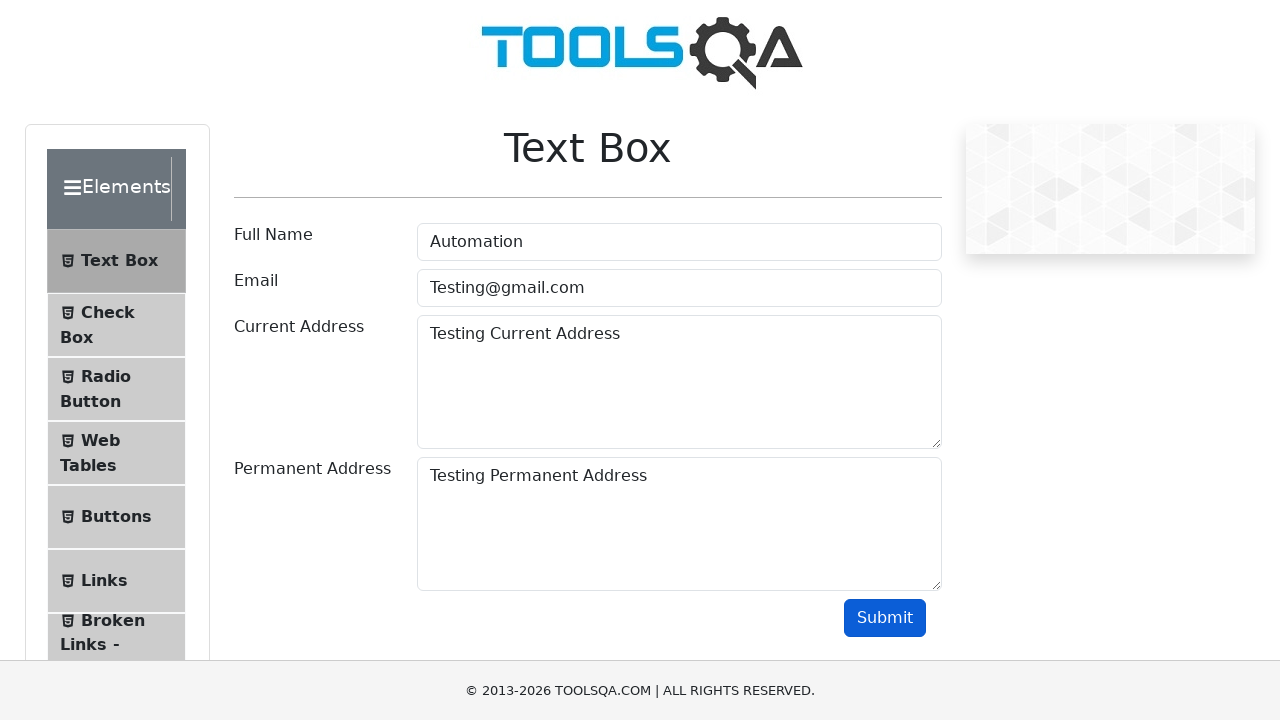

Verified that submitted username 'Automation' is visible in results
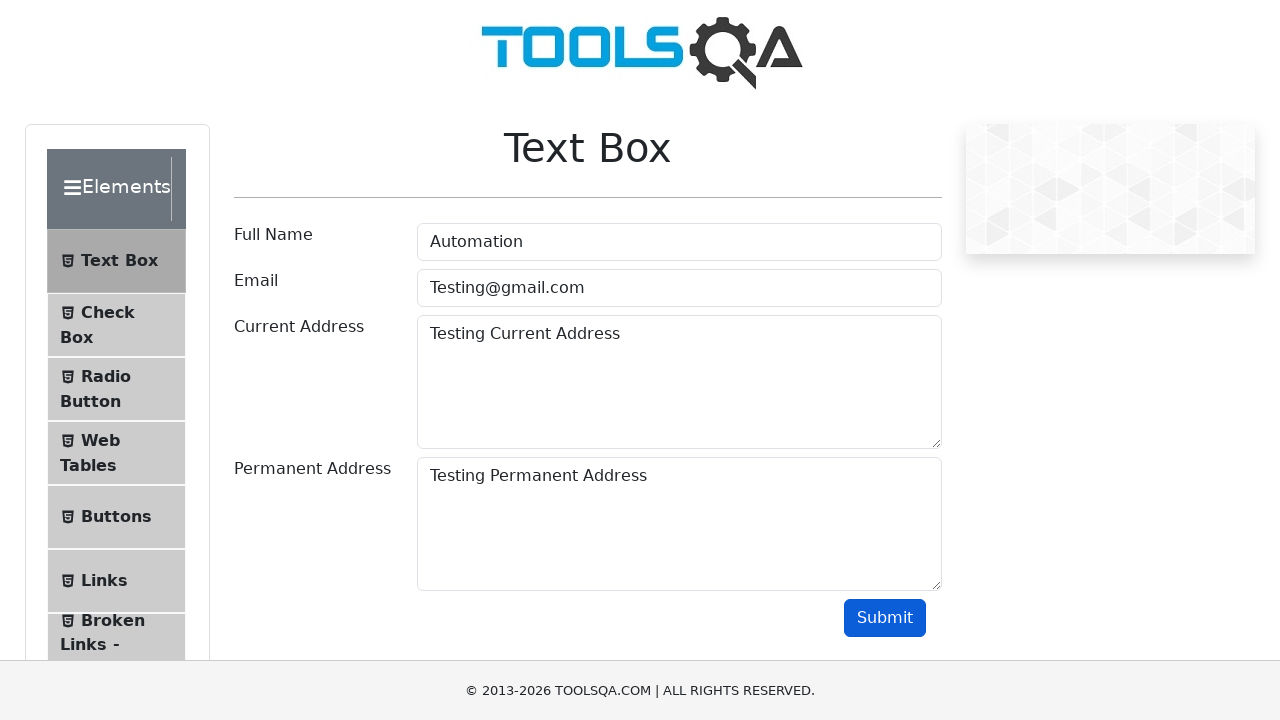

Verified that email label is visible in results
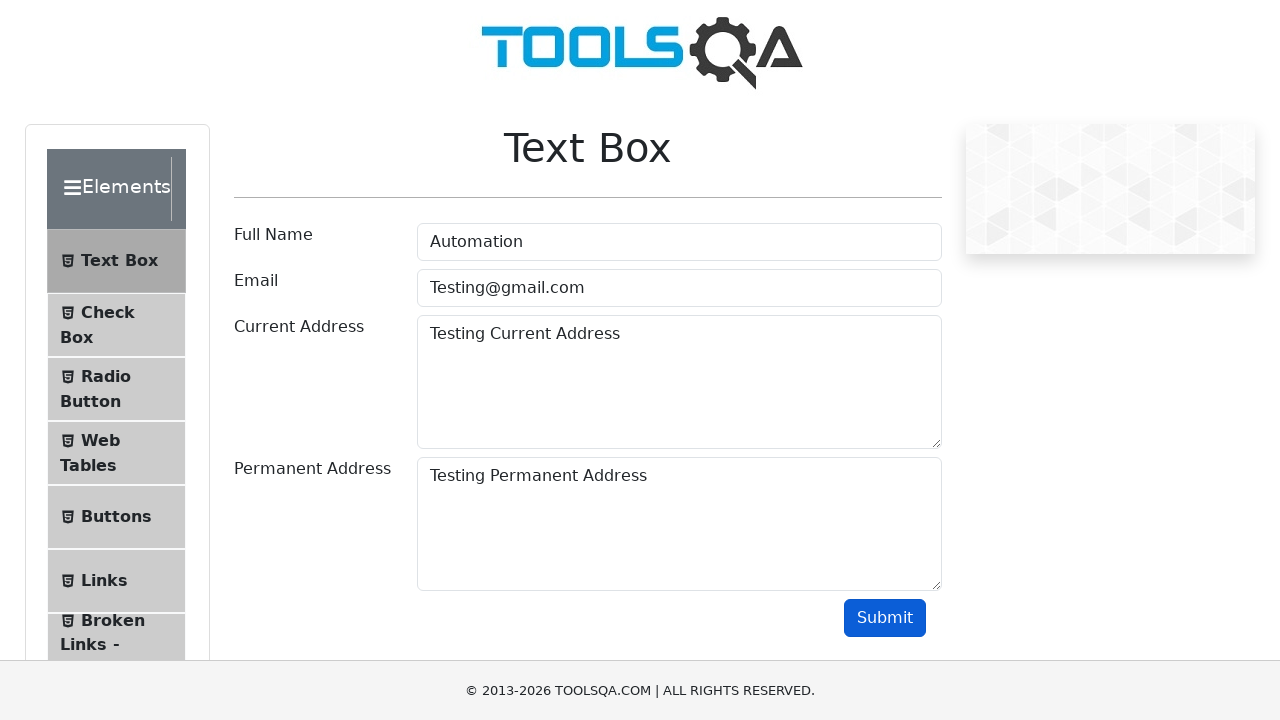

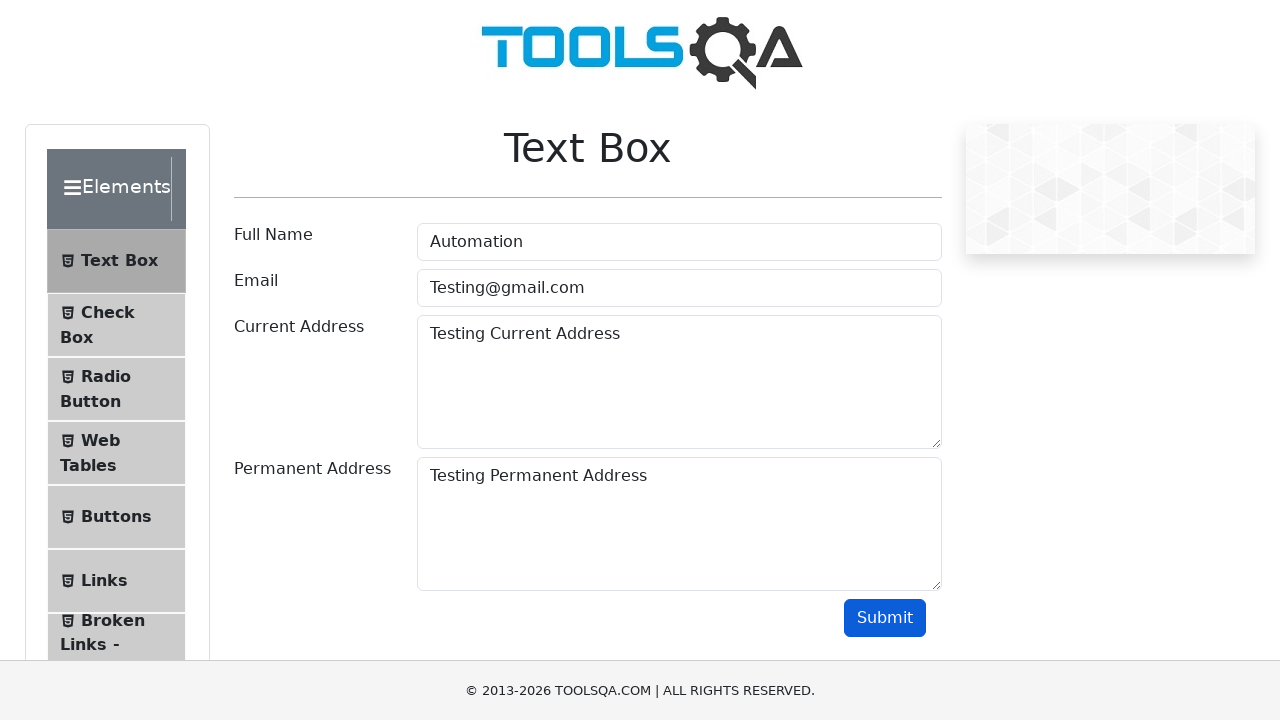